Tests the TRF4 jurisprudence search functionality by entering a legal query, opening advanced search options, selecting document type "Decisão monocrática", and submitting the search.

Starting URL: https://jurisprudencia.trf4.jus.br/pesquisa/pesquisa.php

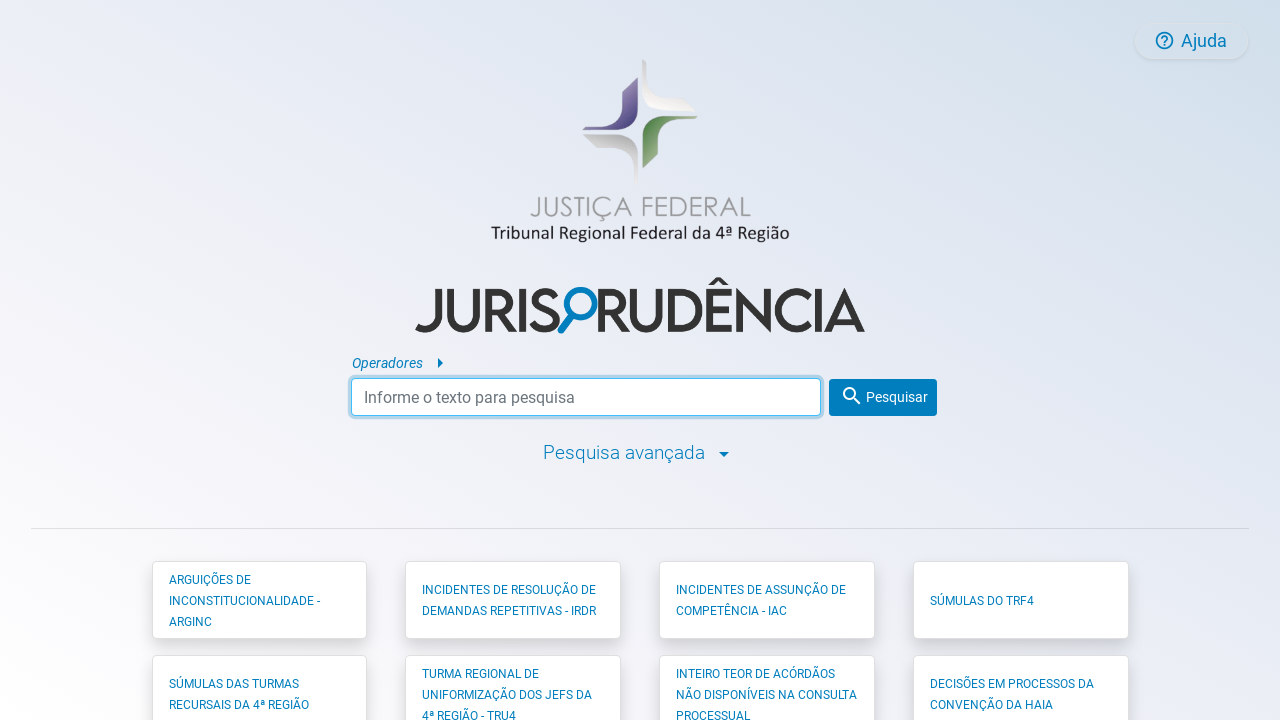

Waited for search input field to be available
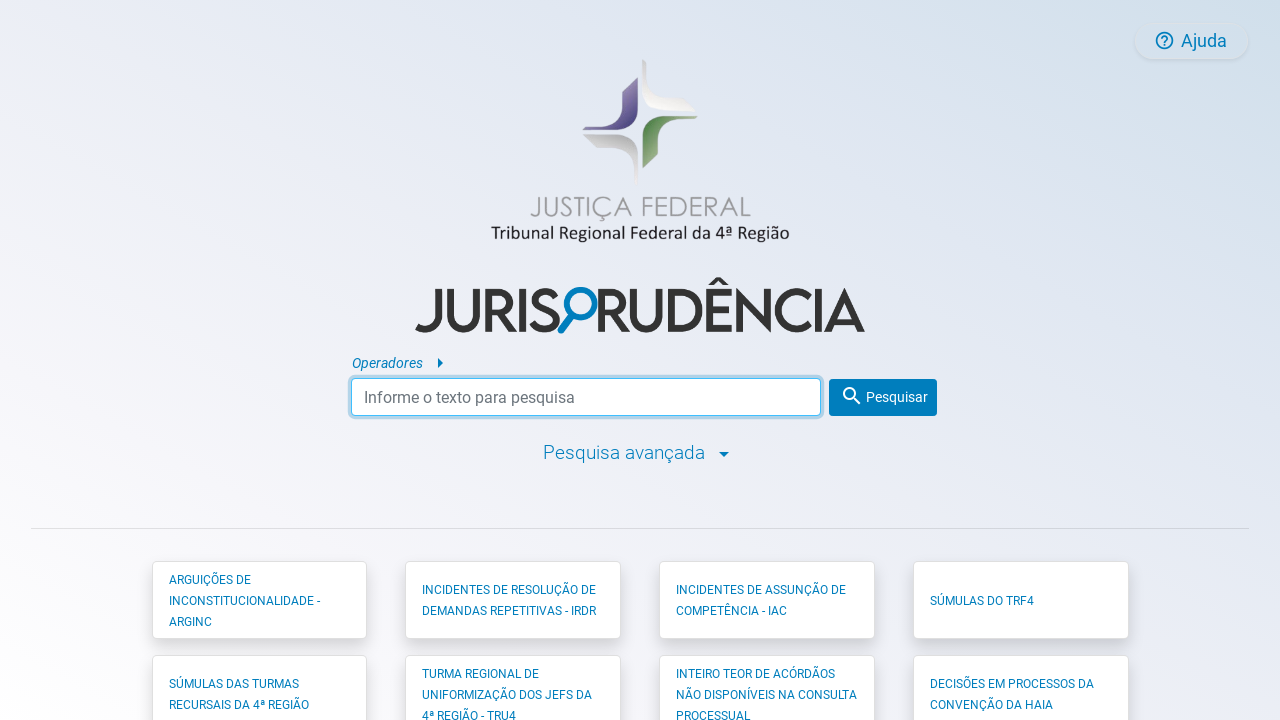

Clicked on search input field at (586, 397) on #txtPesquisa
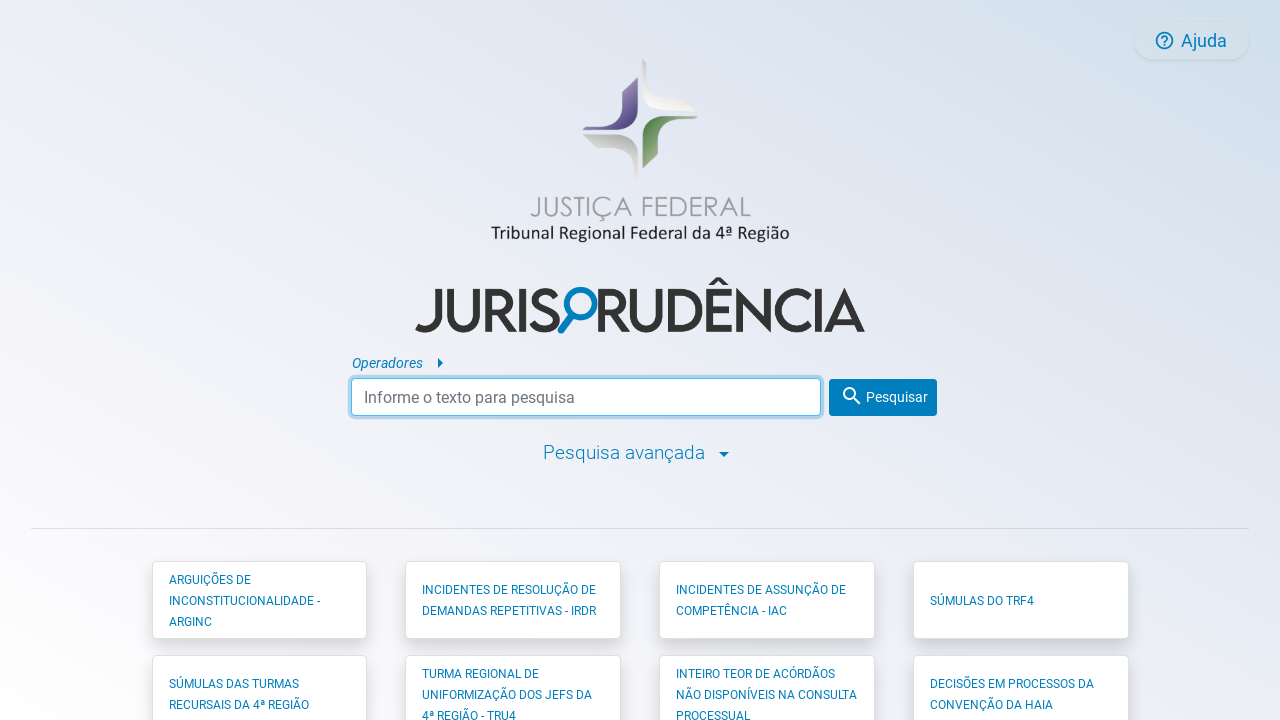

Filled search field with legal query 'direito administrativo' on #txtPesquisa
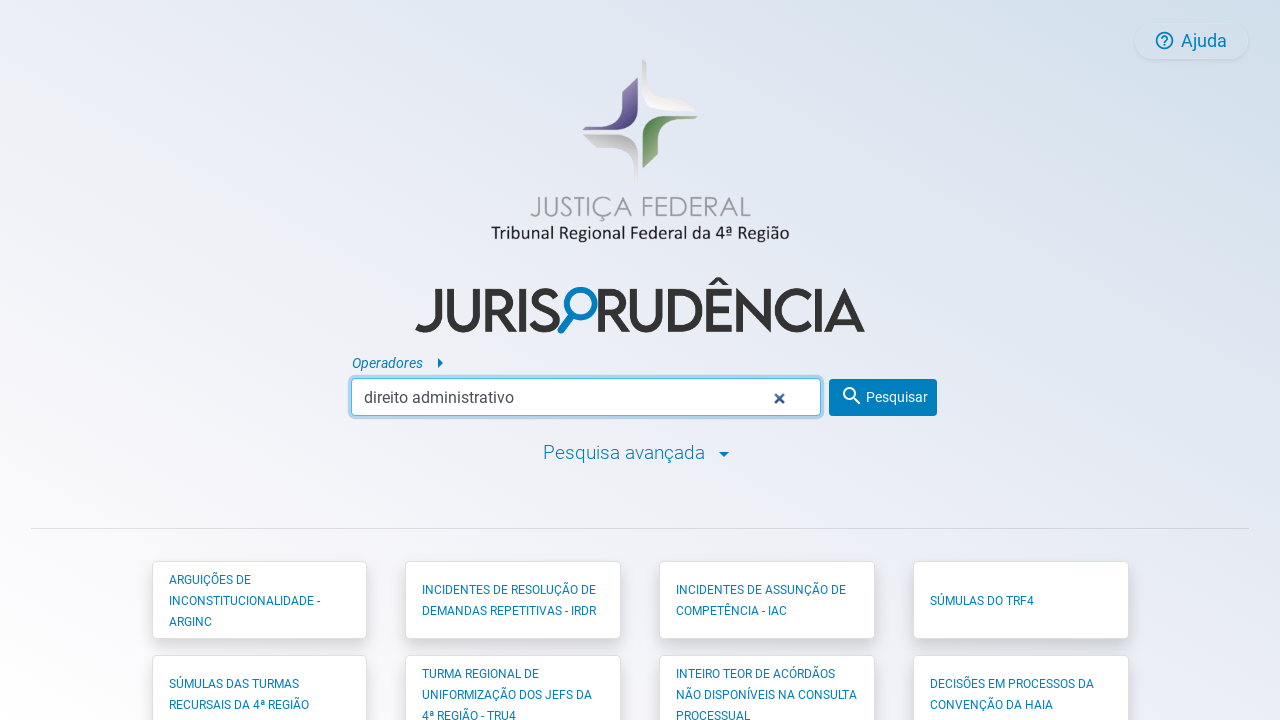

Waited for Advanced Search button to be available
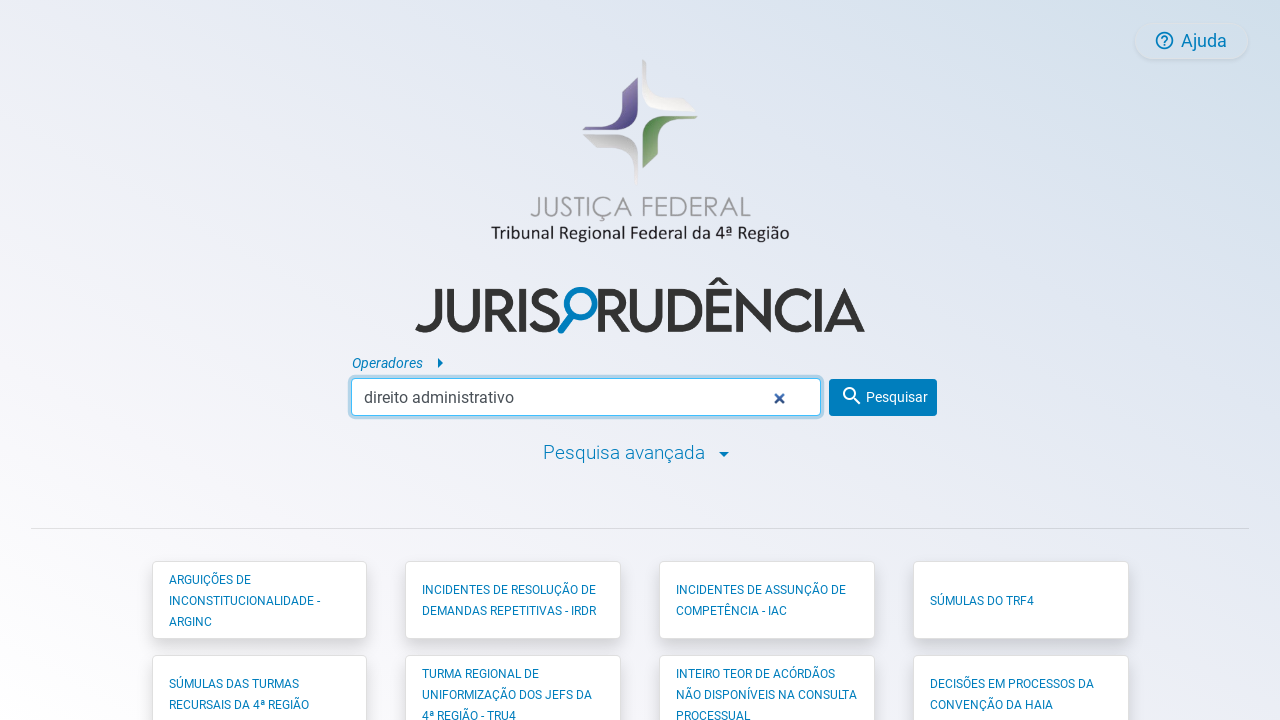

Clicked on Advanced Search button at (640, 452) on #btnPesquisaAvancada
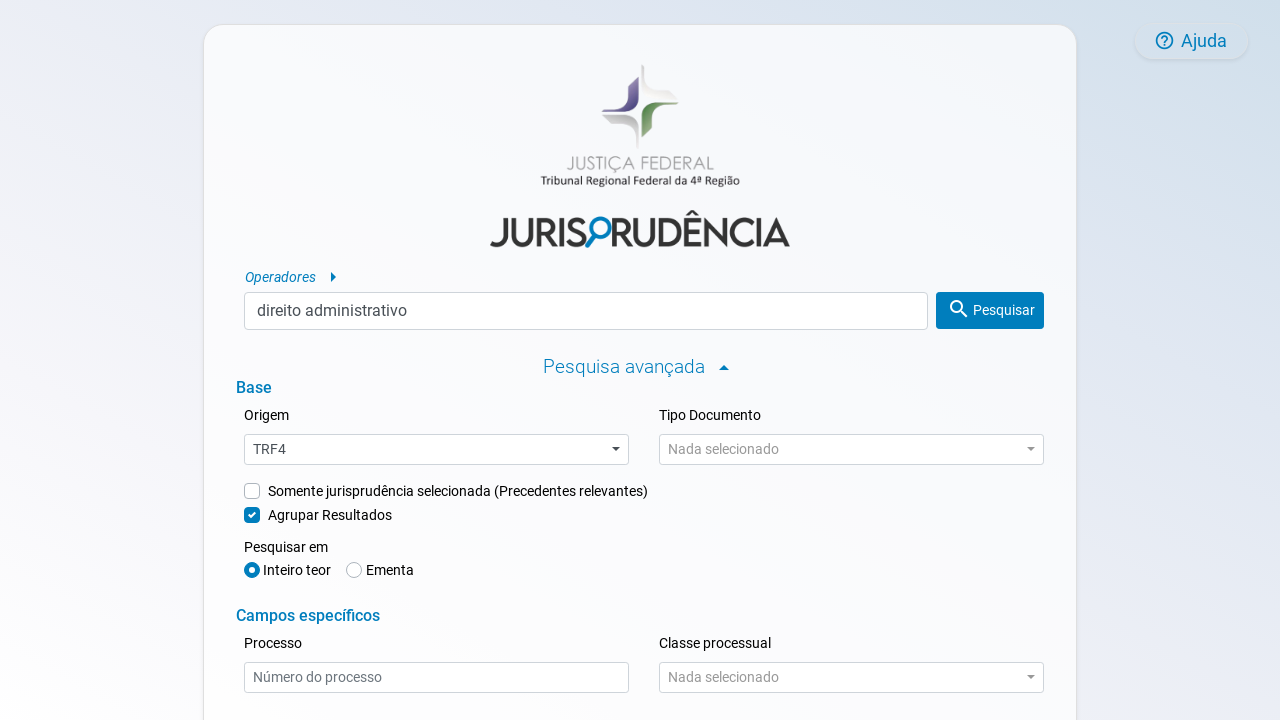

Waited for document type filter options to be available
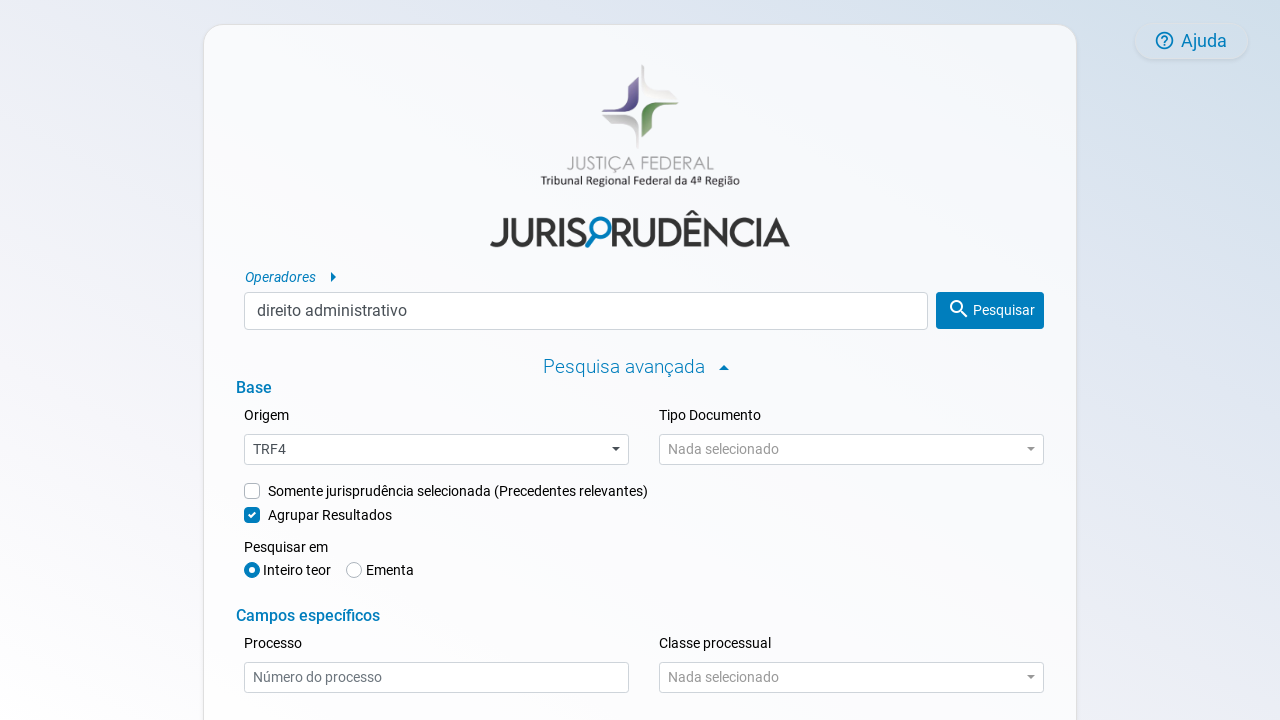

Selected document type 'Decisão monocrática' from filter options
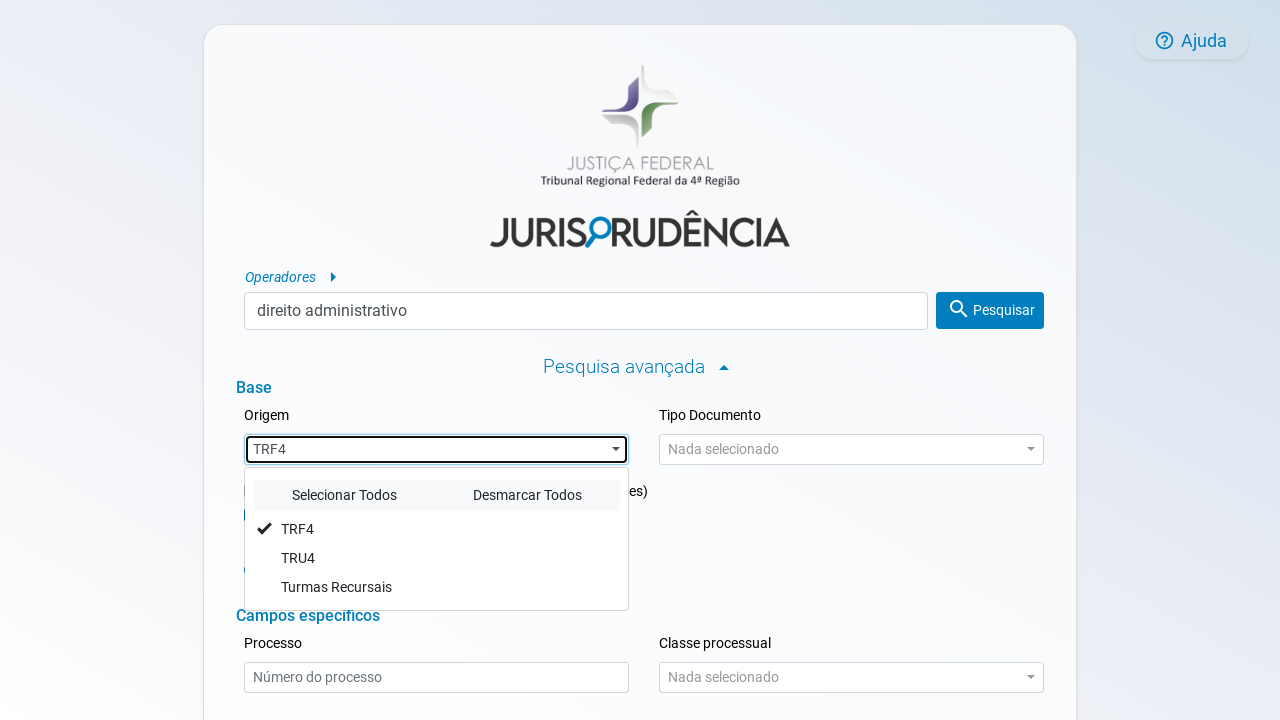

Clicked consult button to submit search at (984, 409) on #btnConsultar
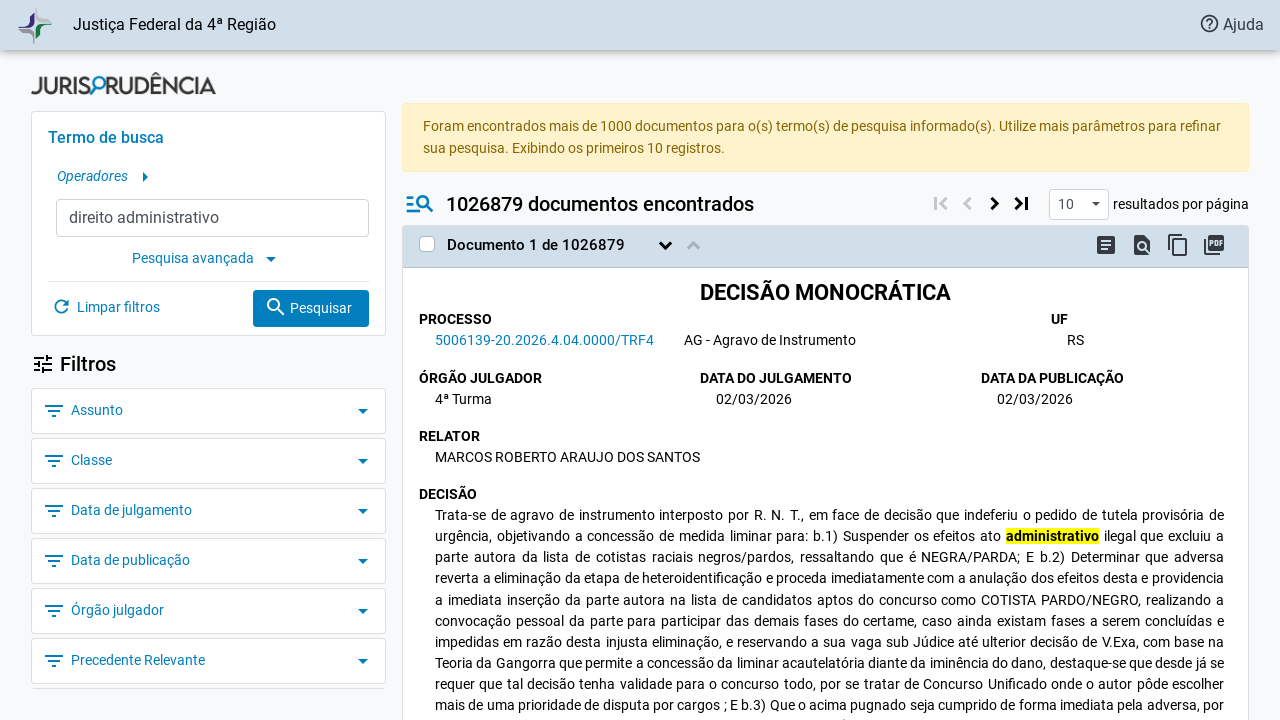

Waited for search results to fully load
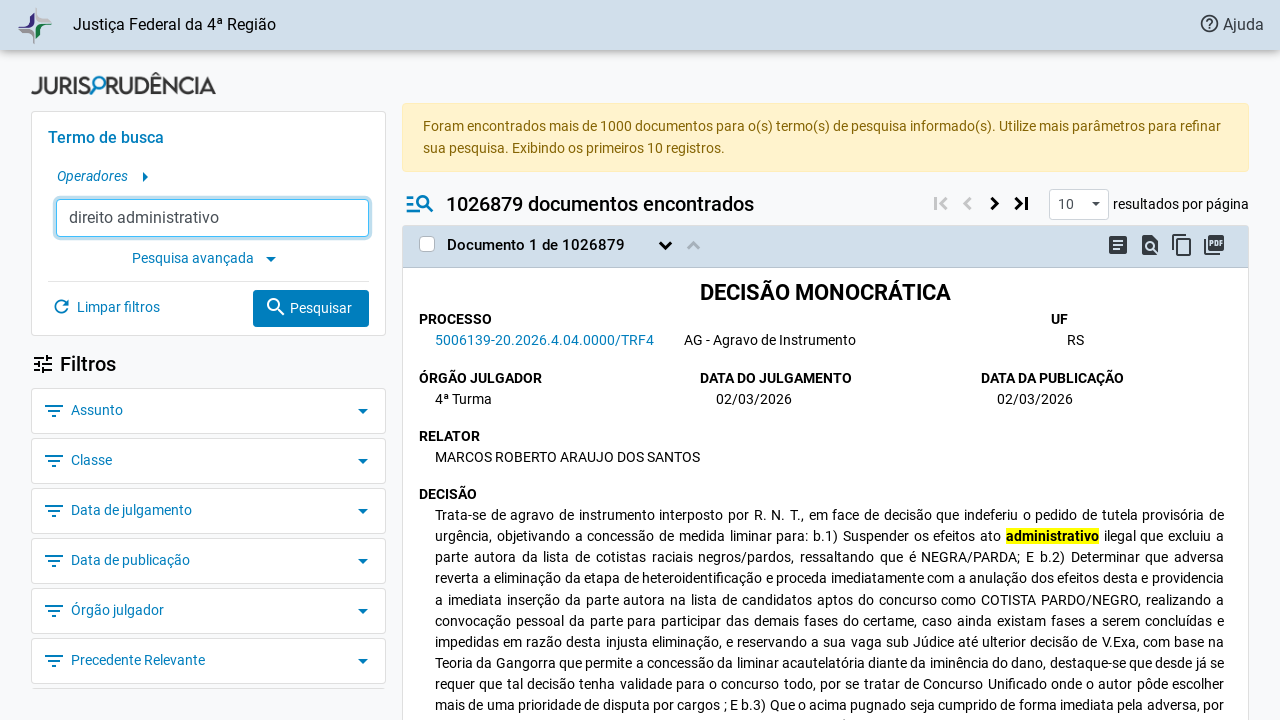

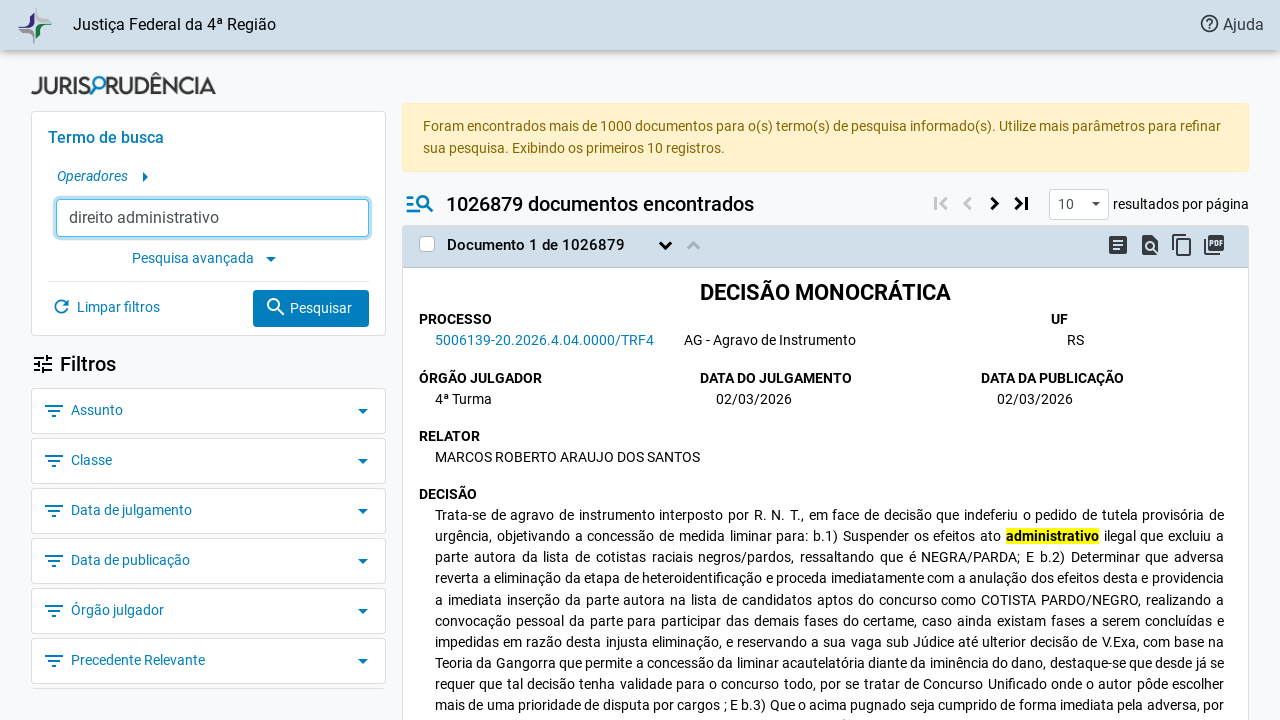